Tests dynamic loading page by clicking a start button and verifying that "Hello World!" text appears after loading completes, using a longer timeout

Starting URL: https://automationfc.github.io/dynamic-loading/

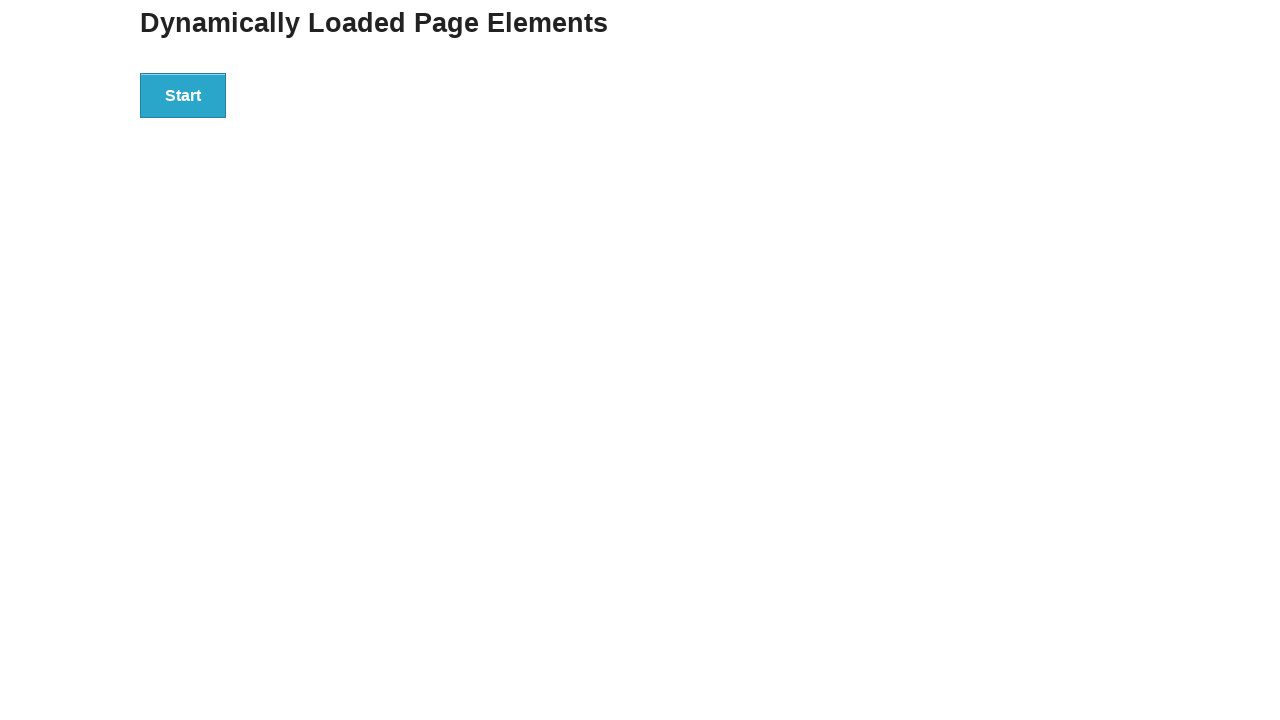

Clicked the start button to trigger dynamic loading at (183, 95) on div#start > button
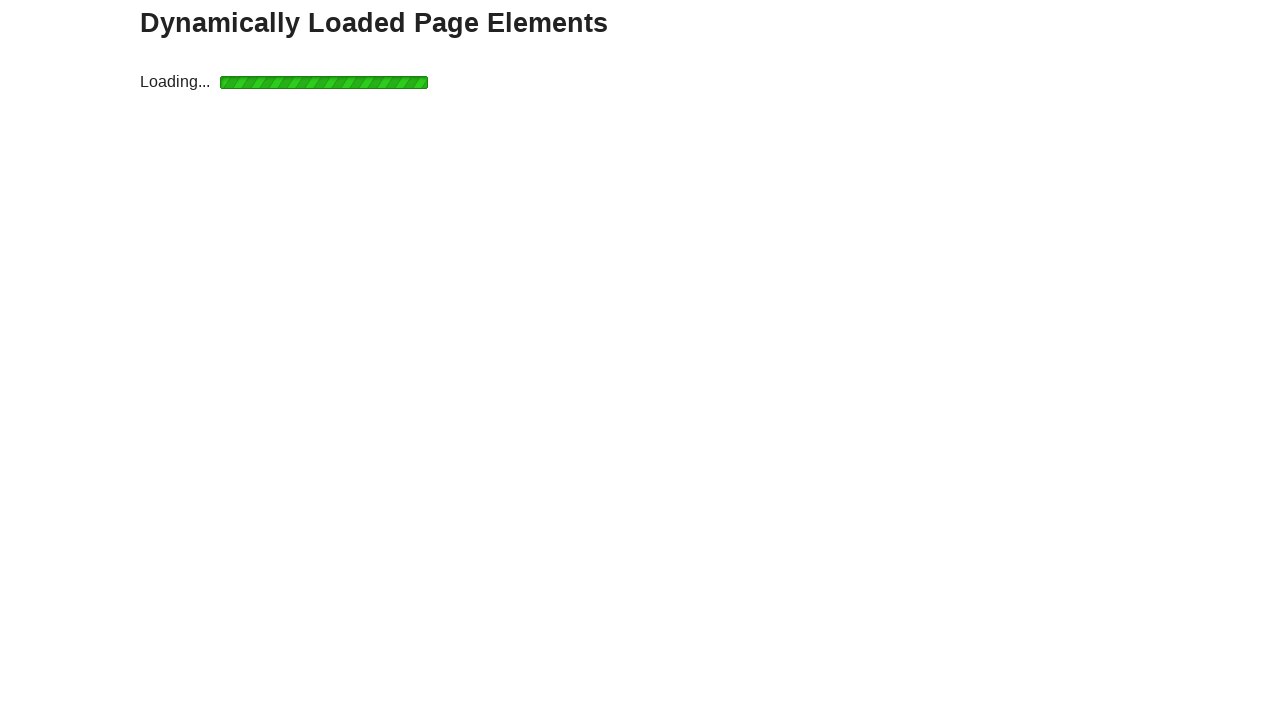

Waited for 'Hello World!' text to appear after dynamic loading (6 second timeout)
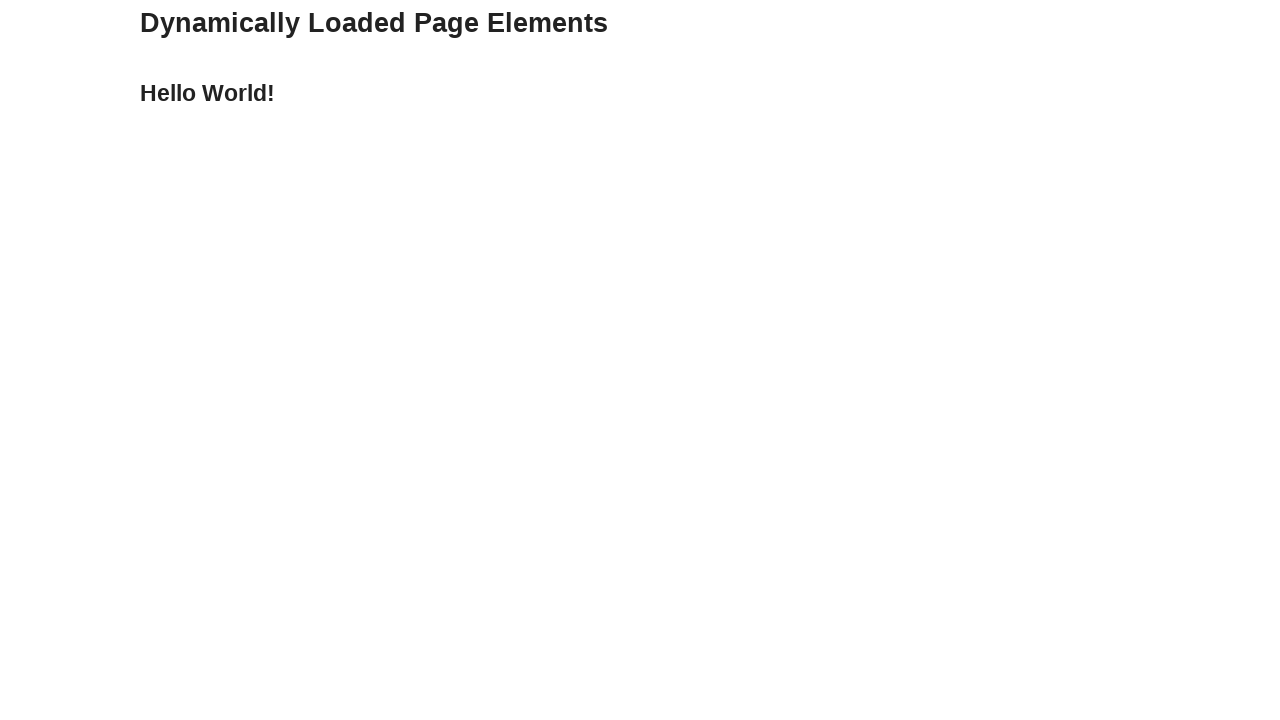

Retrieved text content from loaded element
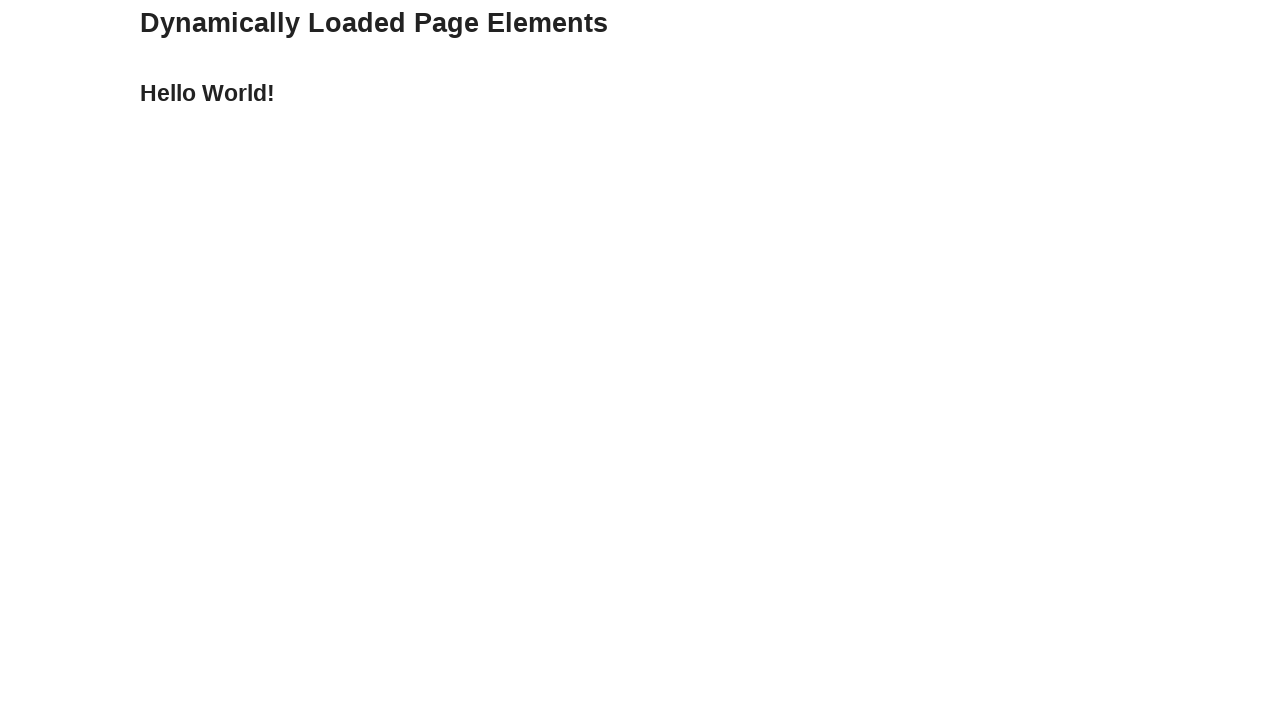

Verified that 'Hello World!' text matches expected value
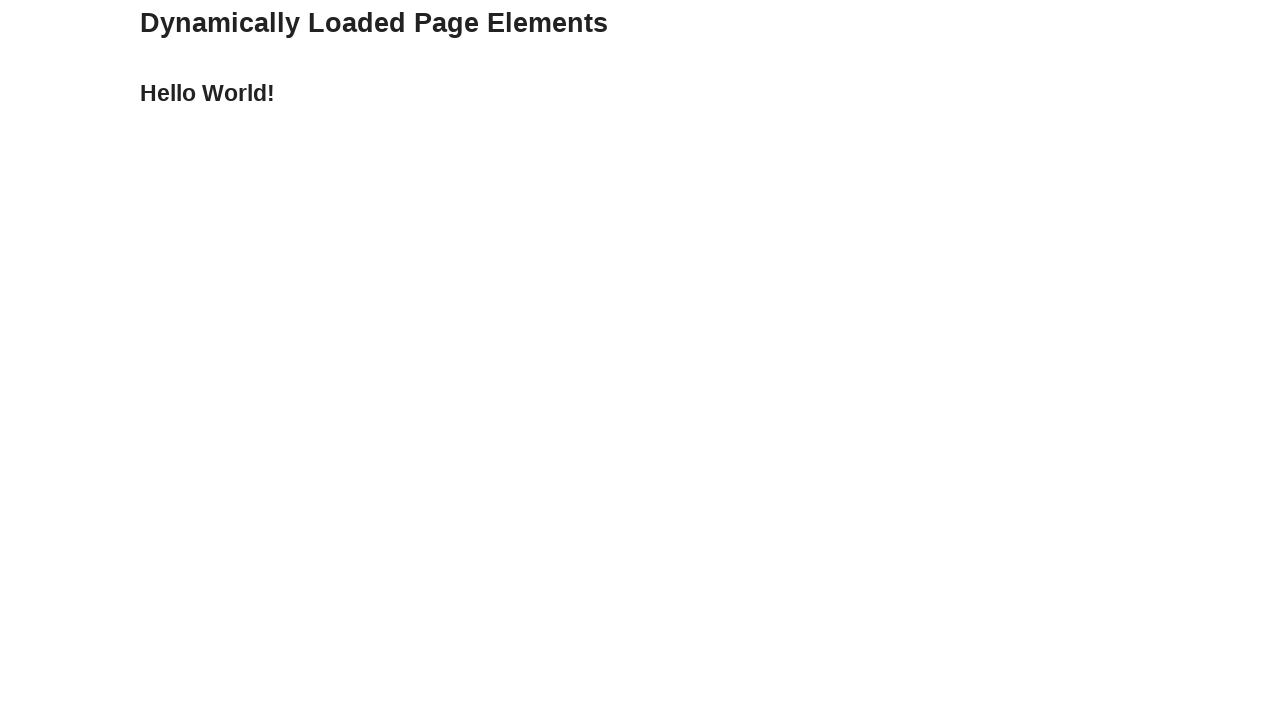

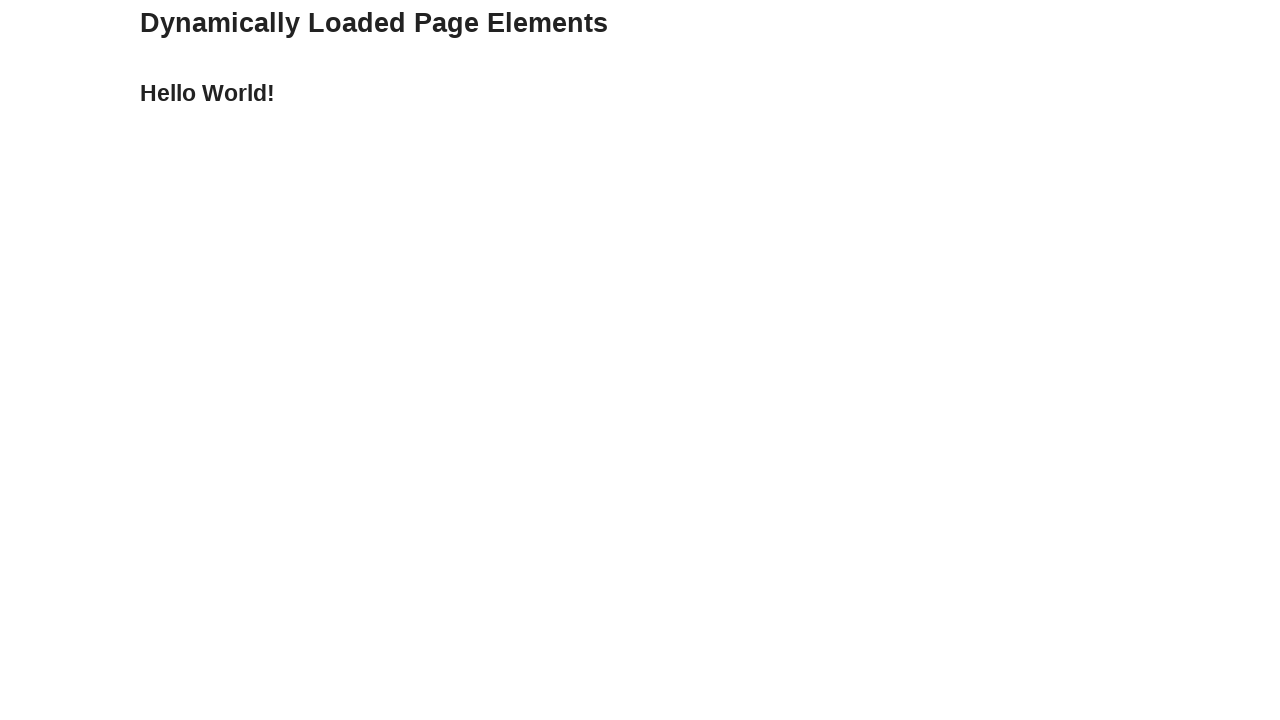